Tests a sign-up form by filling in first name, last name, and email fields, then clicking the Sign Up button

Starting URL: https://secure-retreat-92358.herokuapp.com/

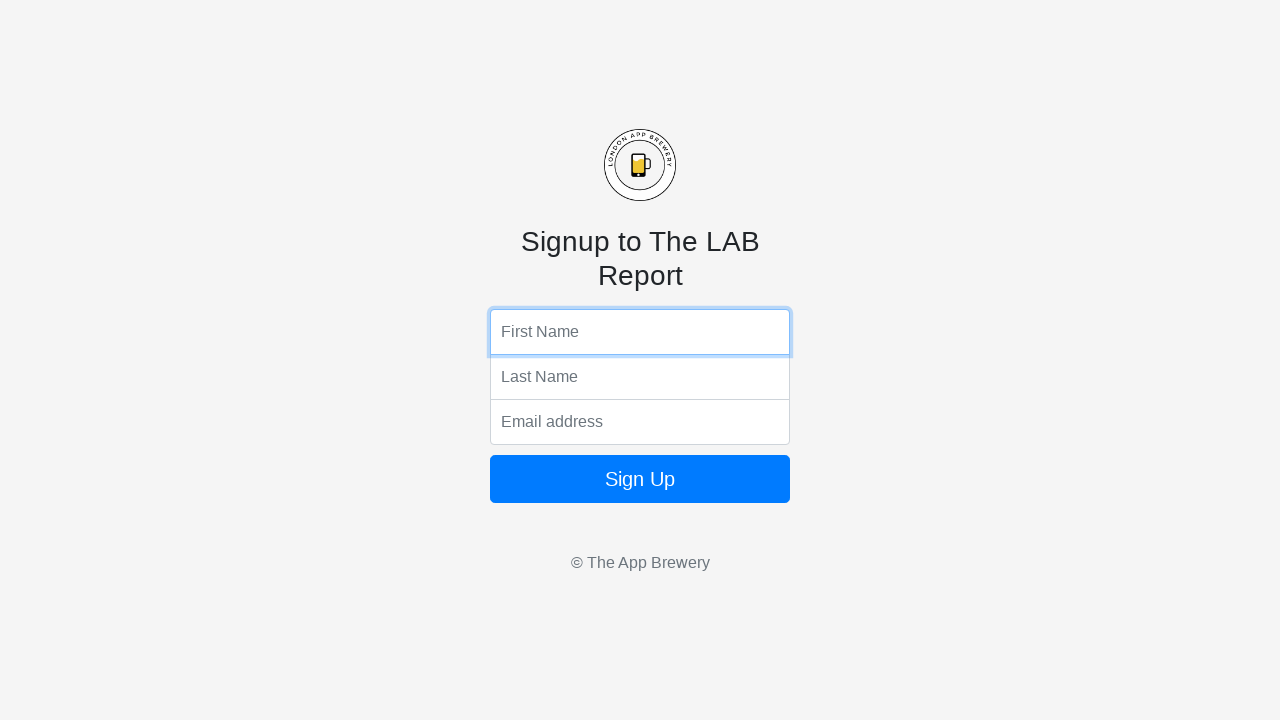

Navigated to sign-up form page
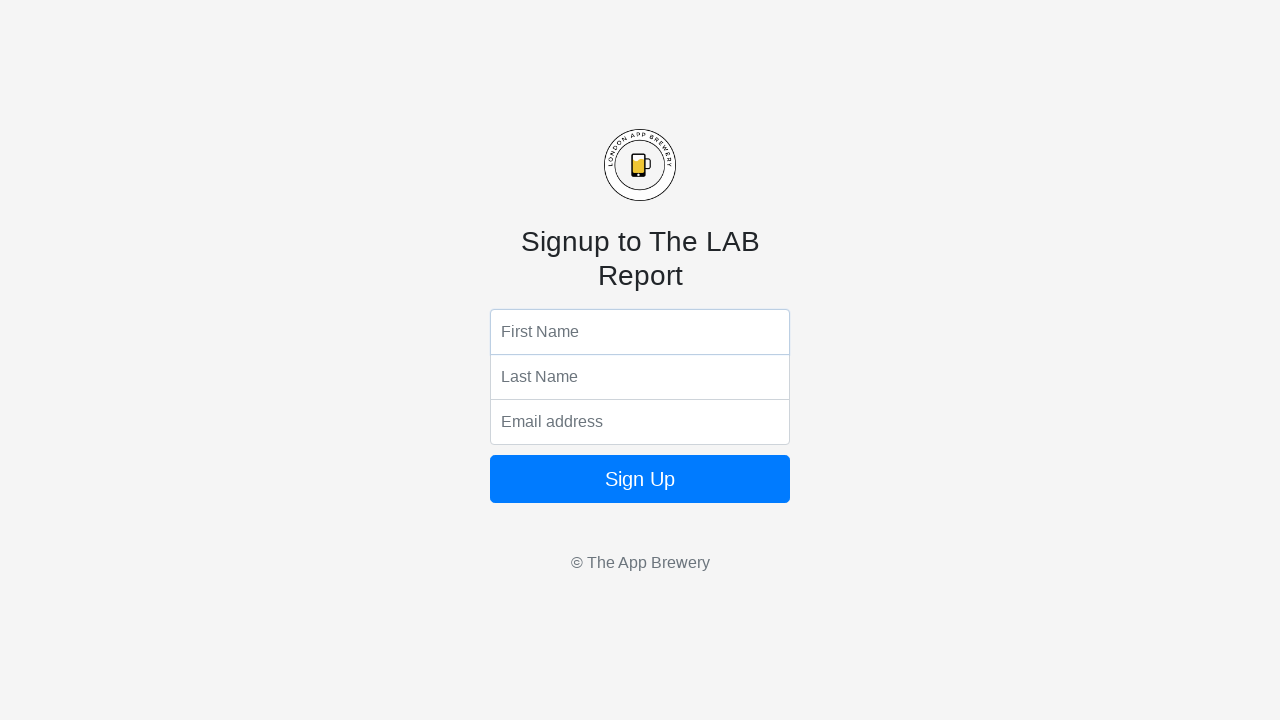

Filled first name field with 'Abid' on input[name='fName']
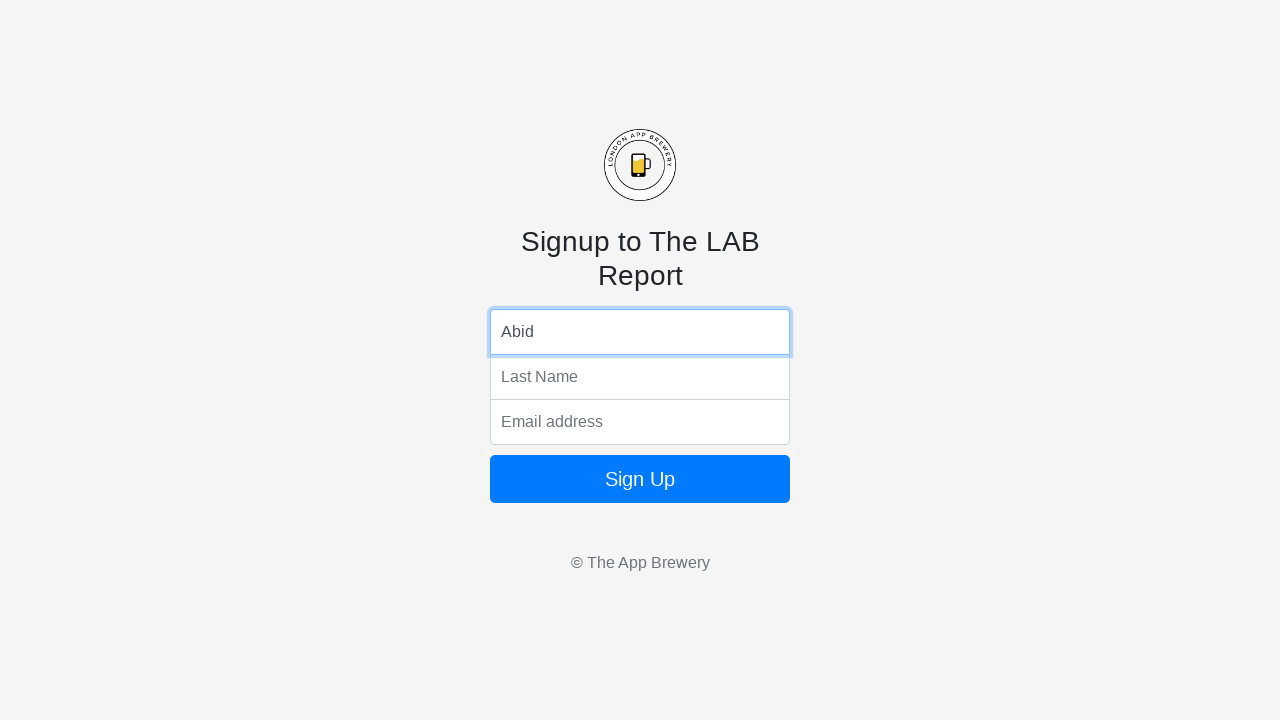

Filled last name field with 'Hasan' on input[name='lName']
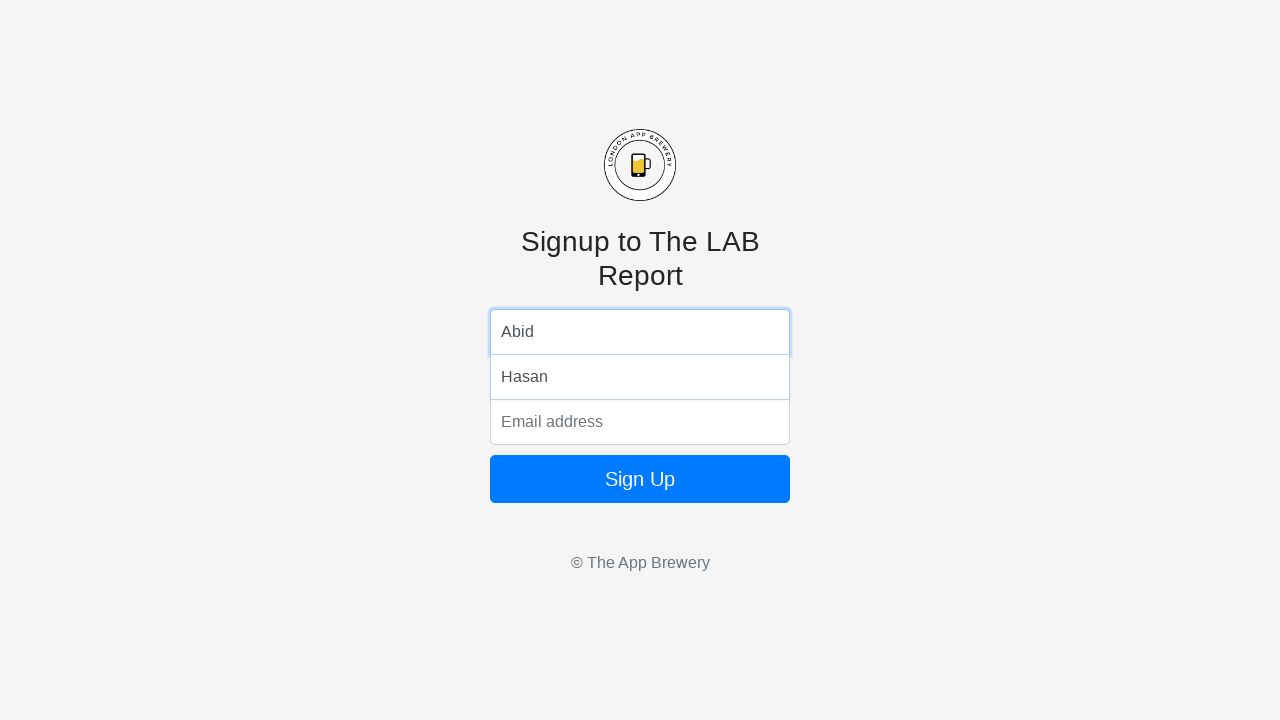

Filled email field with 'abid_hasan@example.com' on input[name='email']
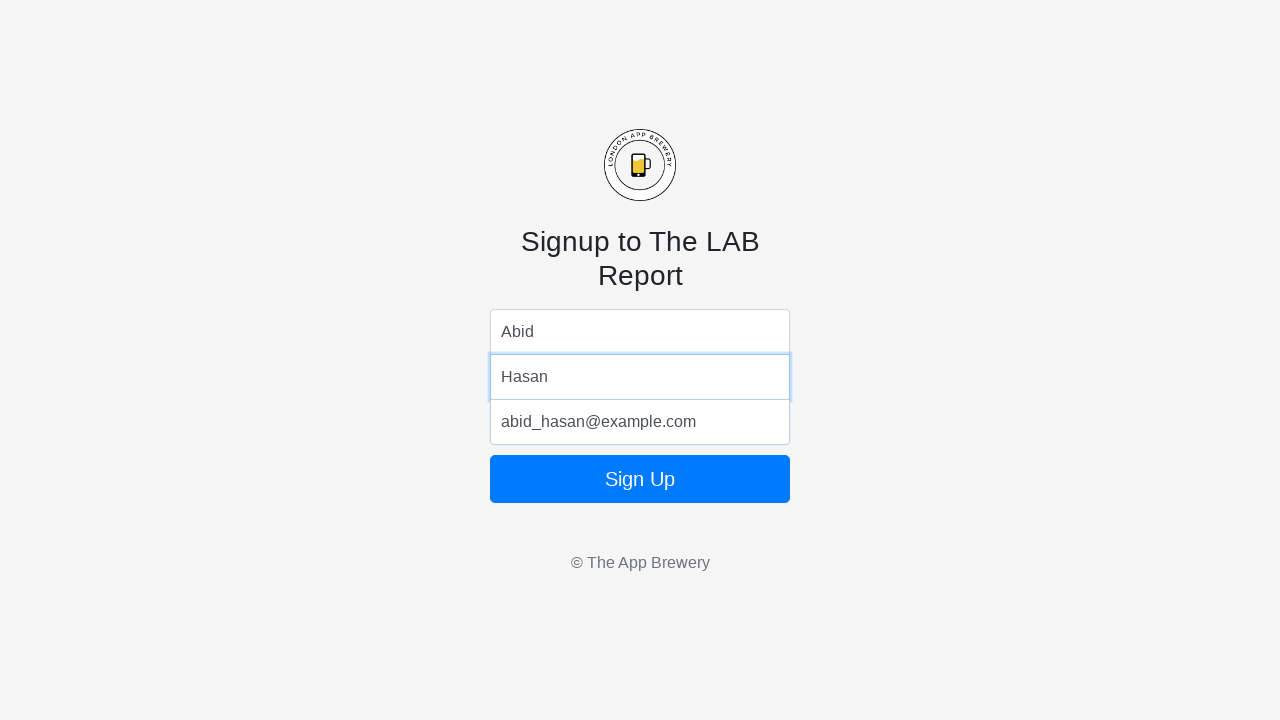

Clicked Sign Up button to submit form at (640, 479) on xpath=//button[text()='Sign Up']
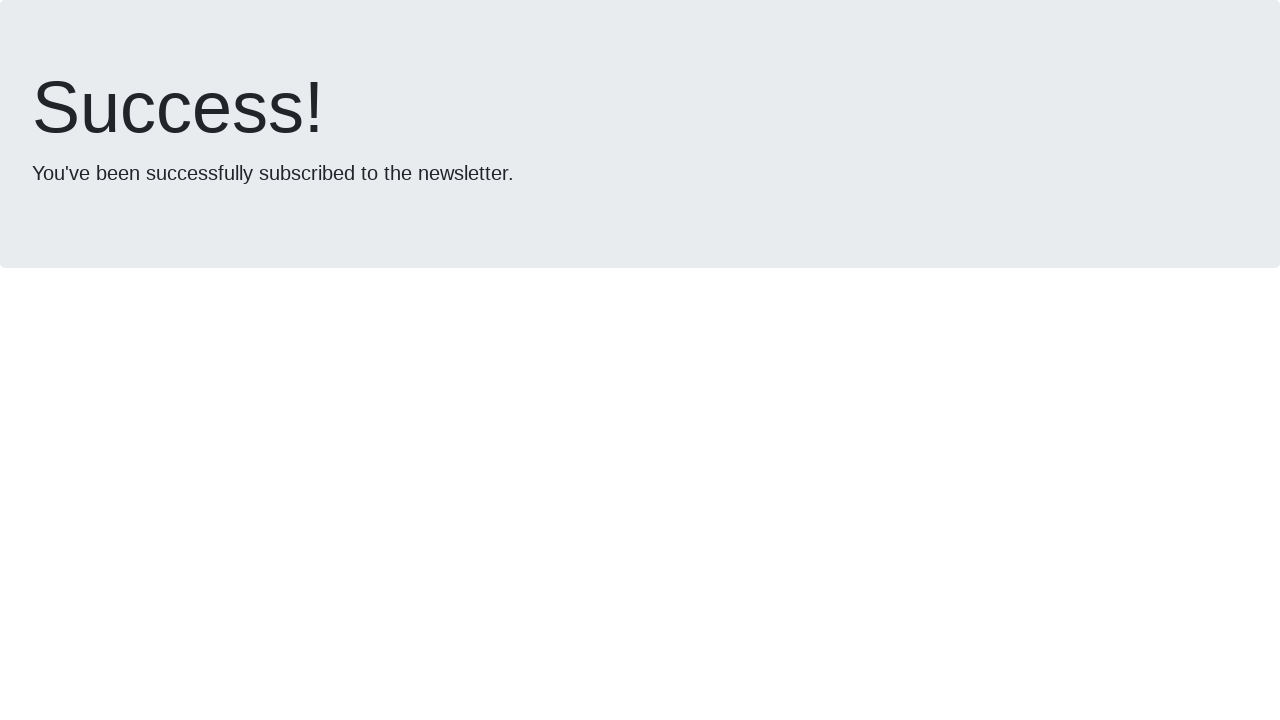

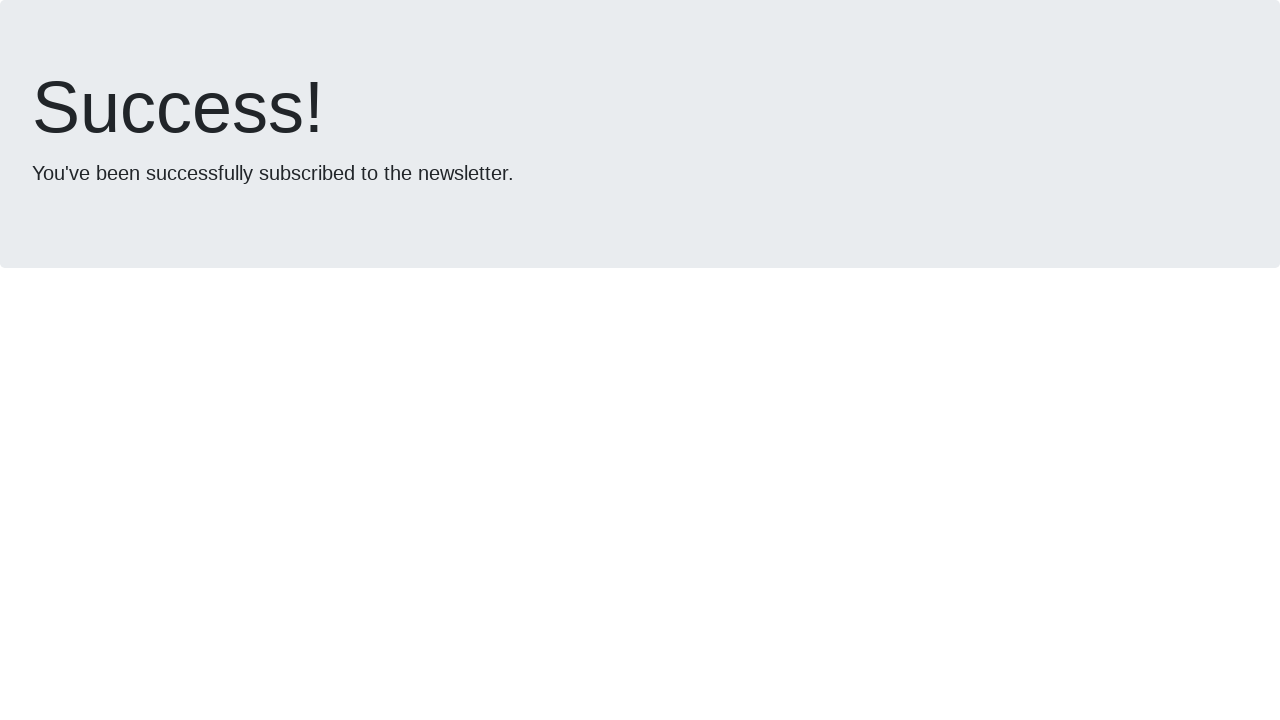